Tests drag and drop with offset positioning, moving the cursor 40 pixels to the left from the center of the draggable element before dragging

Starting URL: https://jqueryui.com/droppable/

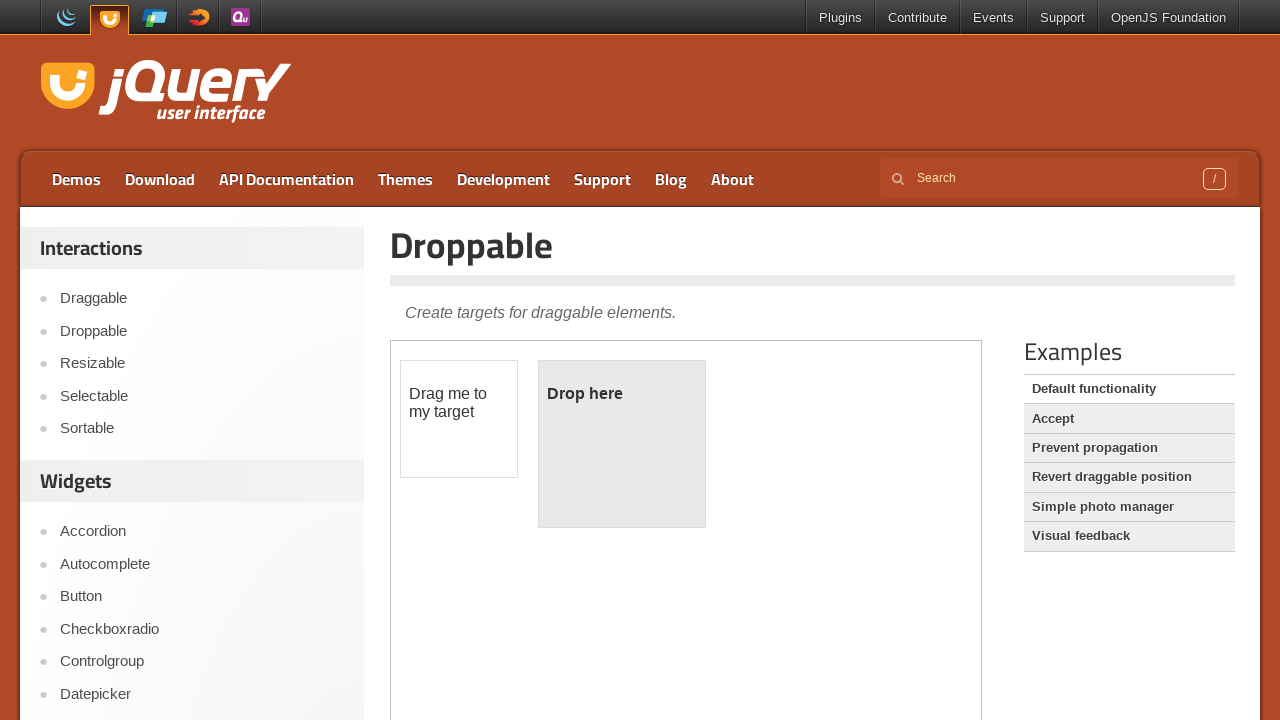

Located iframe containing drag and drop elements
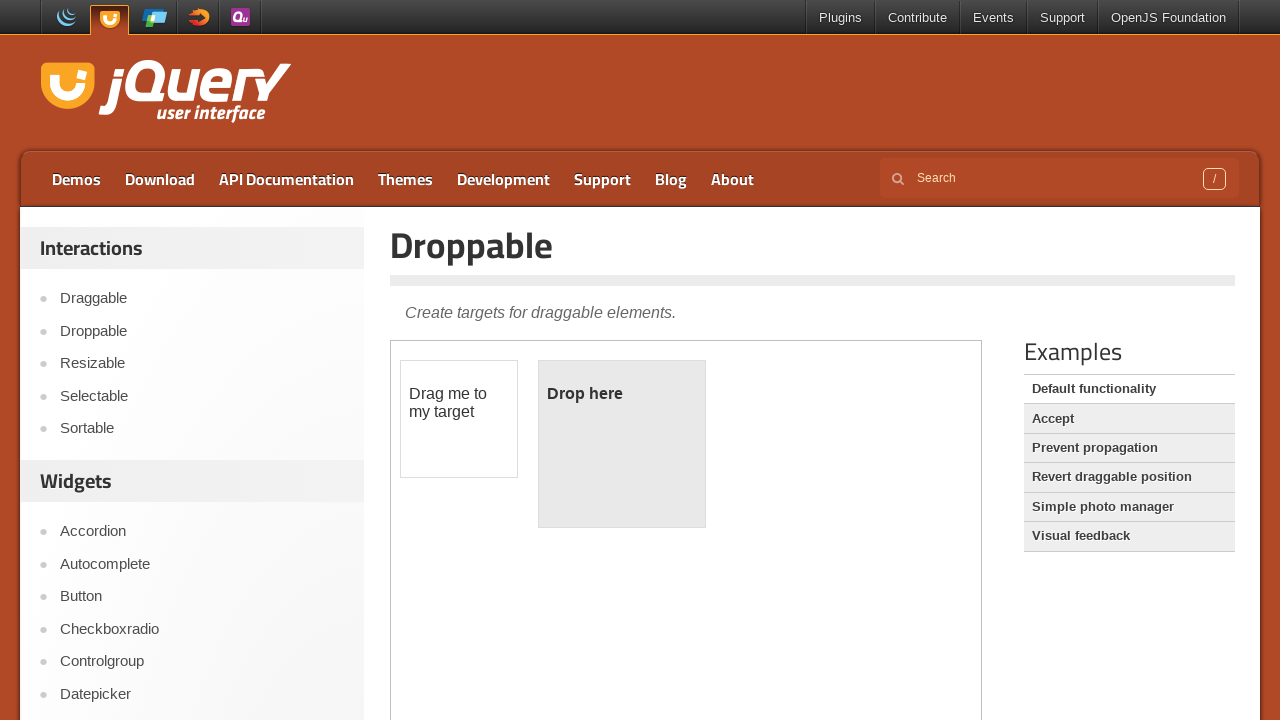

Located draggable element
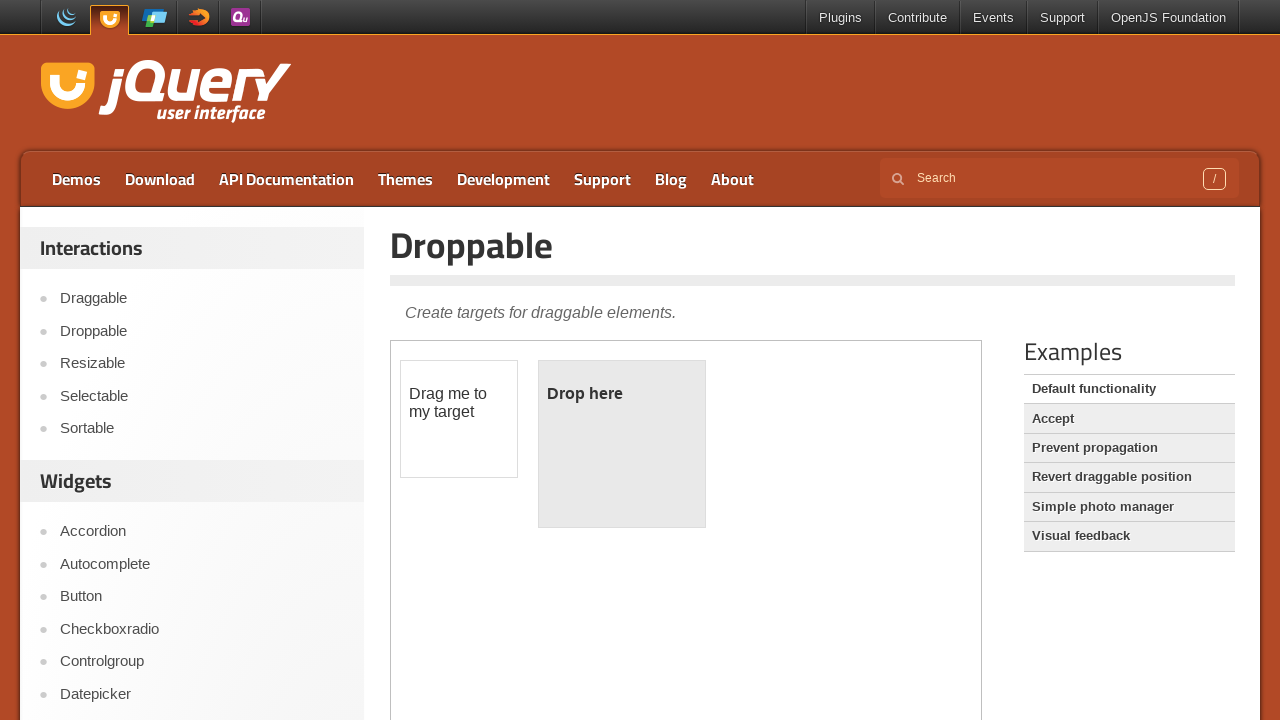

Located droppable element
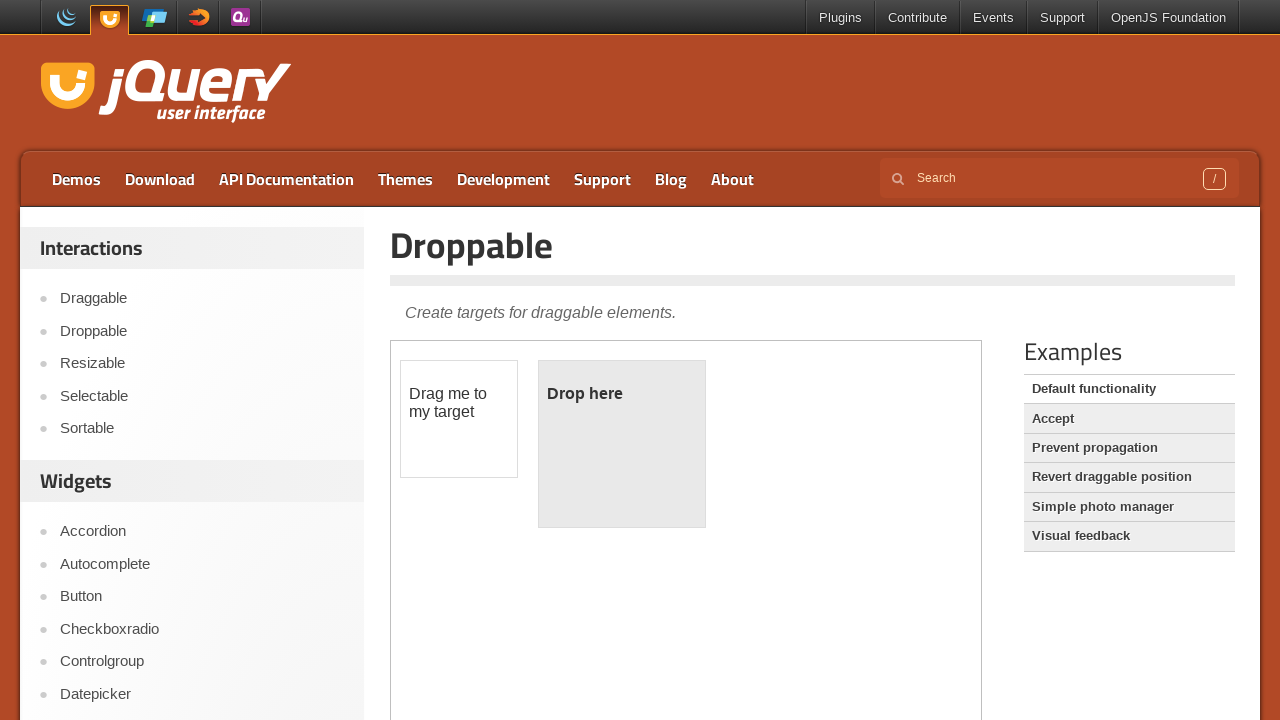

Retrieved bounding box for draggable element
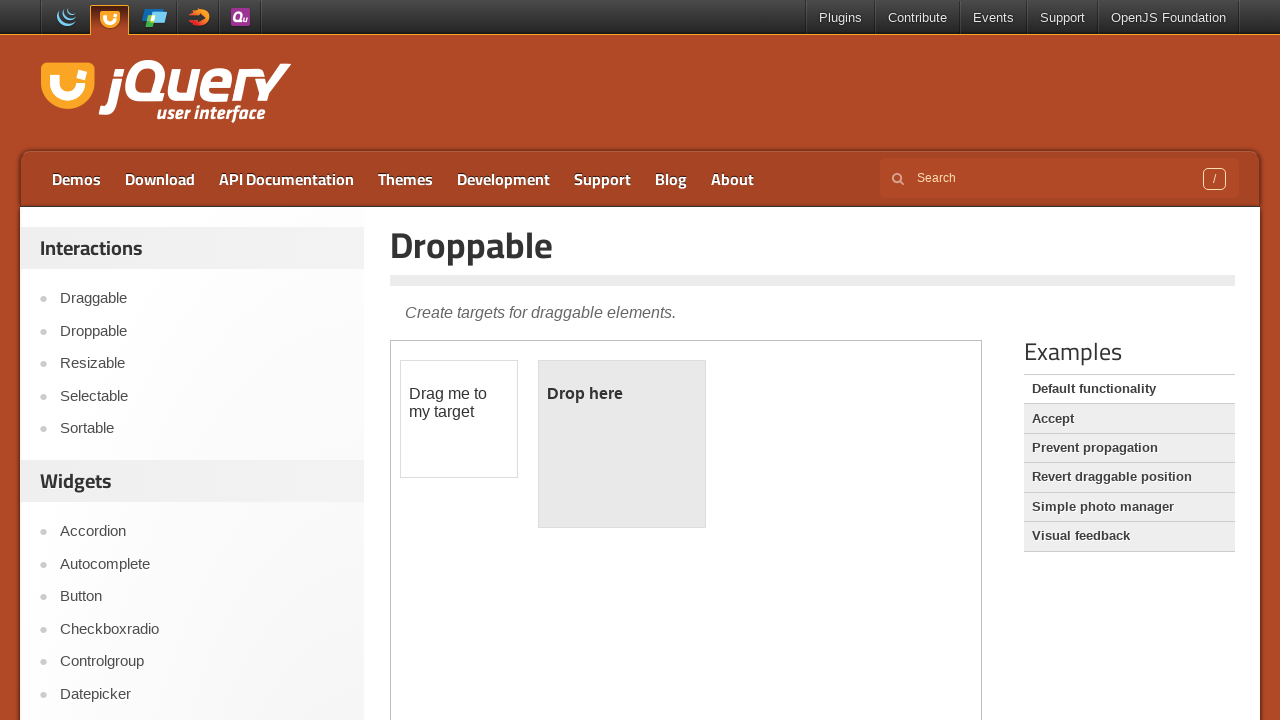

Retrieved bounding box for droppable element
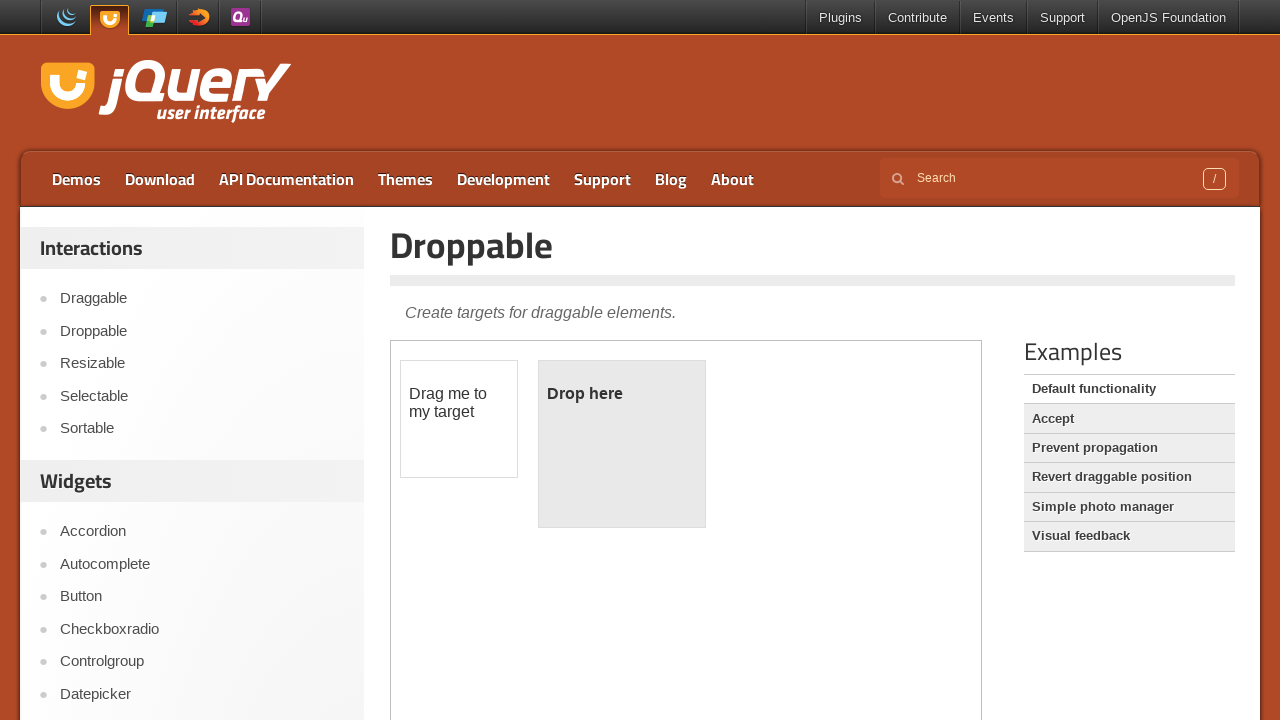

Moved cursor to draggable element with 40-pixel left offset from center at (419, 419)
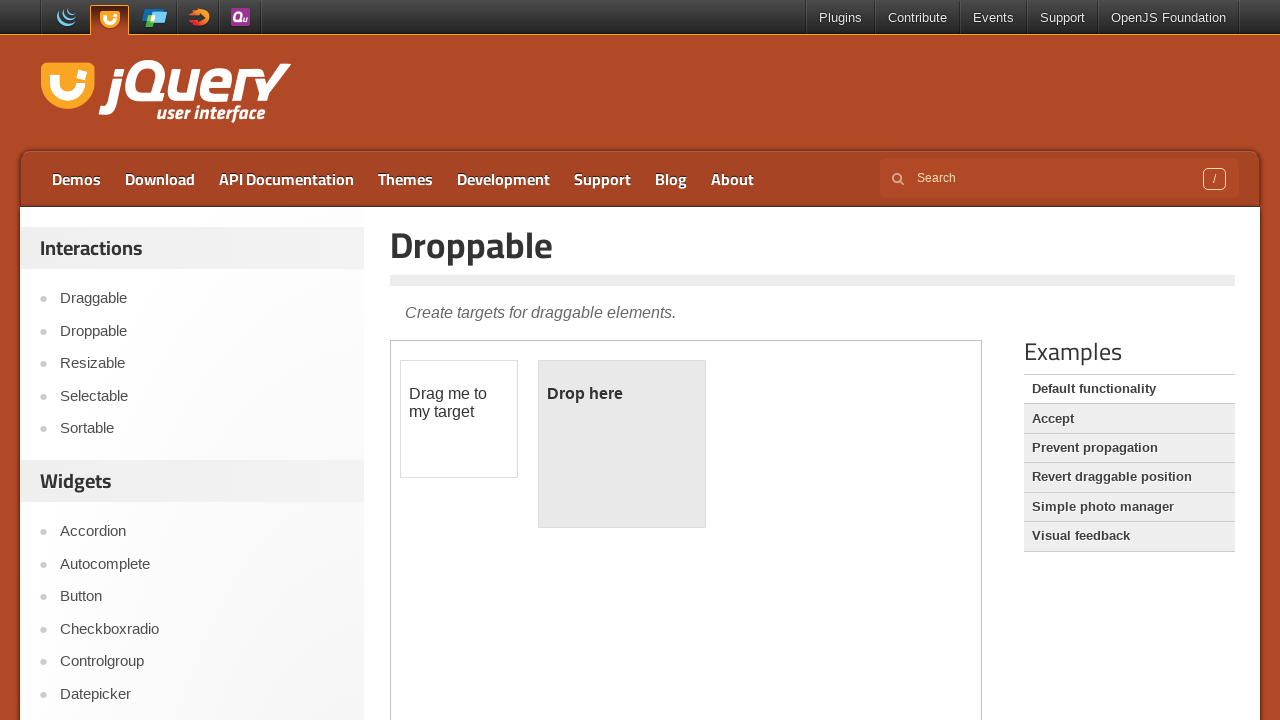

Mouse button pressed down on draggable element at (419, 419)
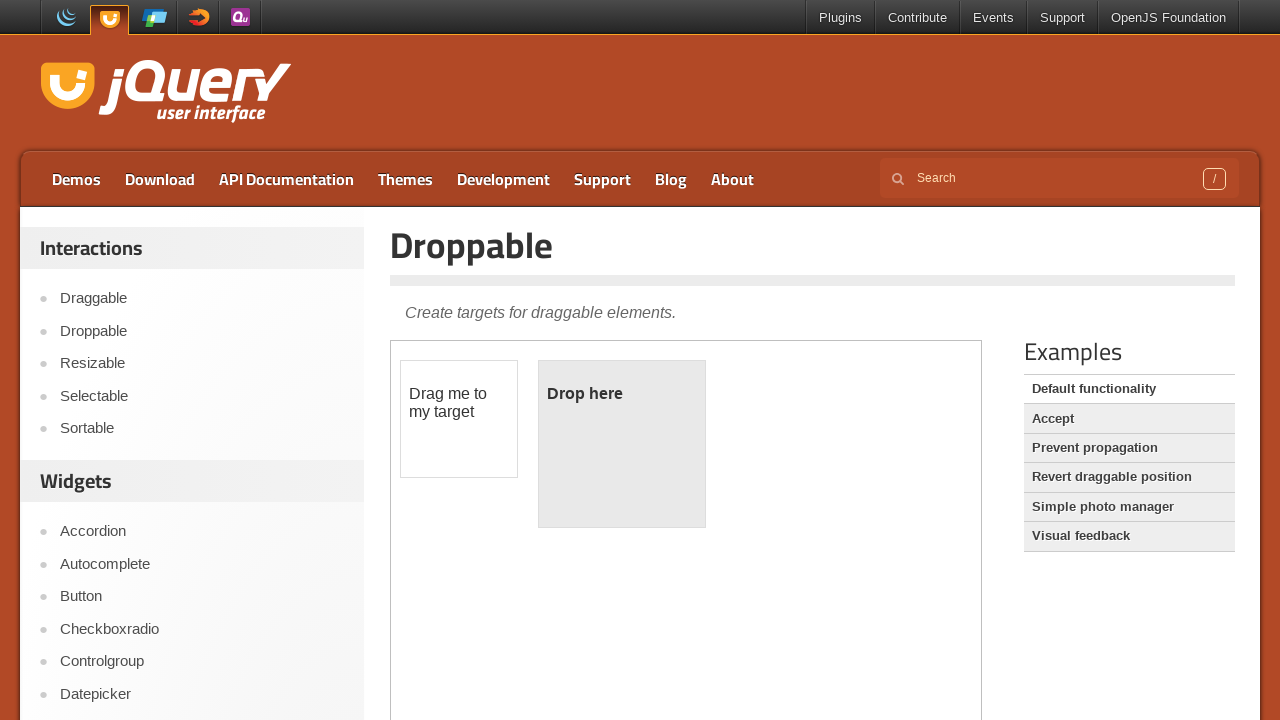

Moved cursor to center of droppable element while holding mouse button at (622, 444)
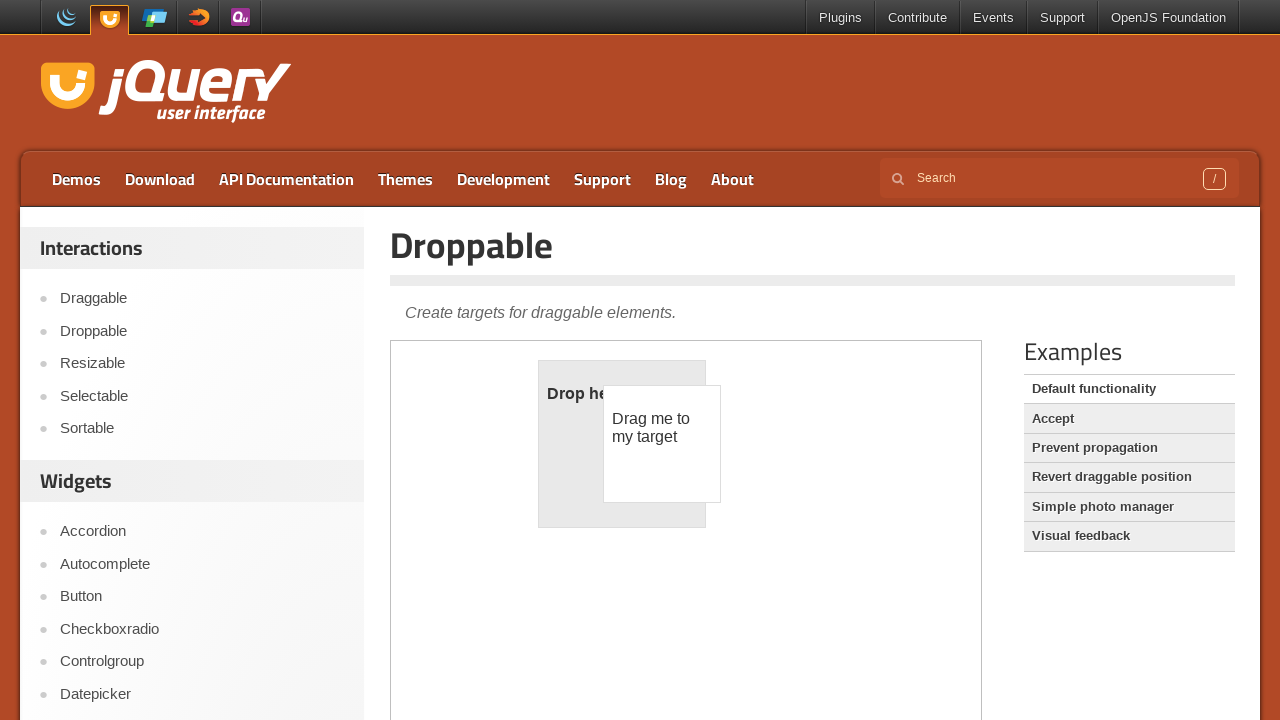

Released mouse button to complete drag and drop operation at (622, 444)
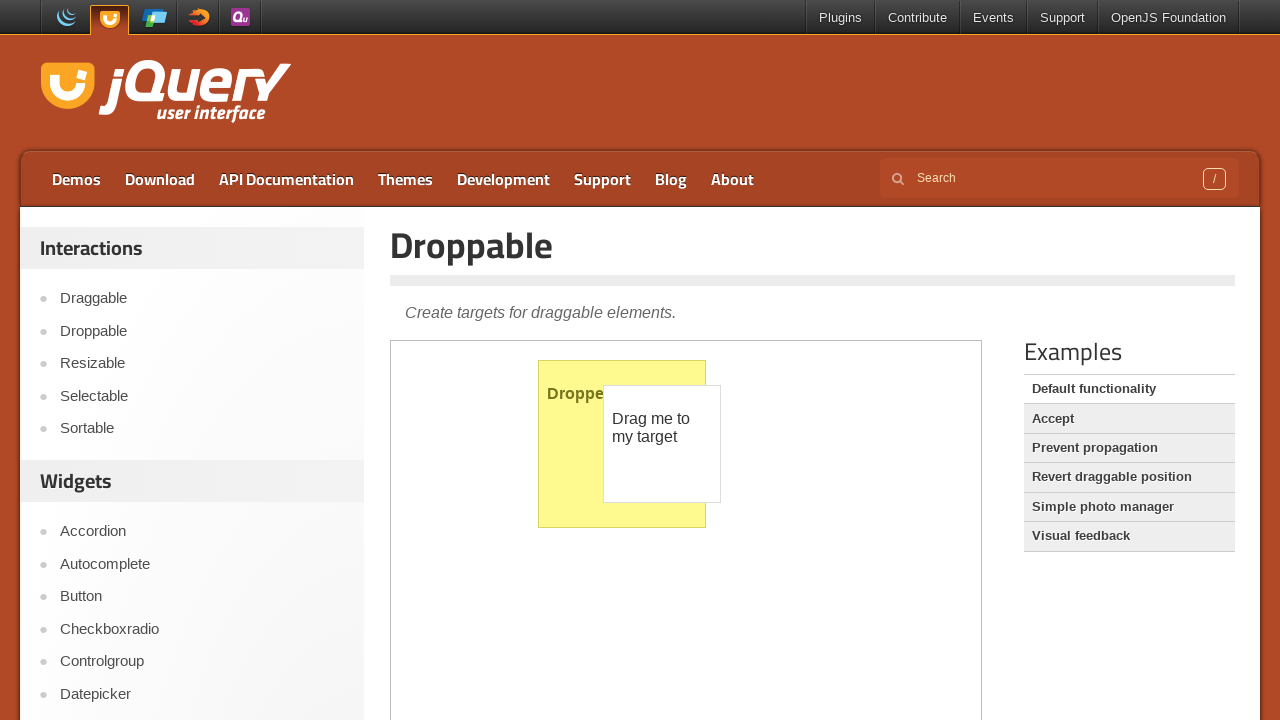

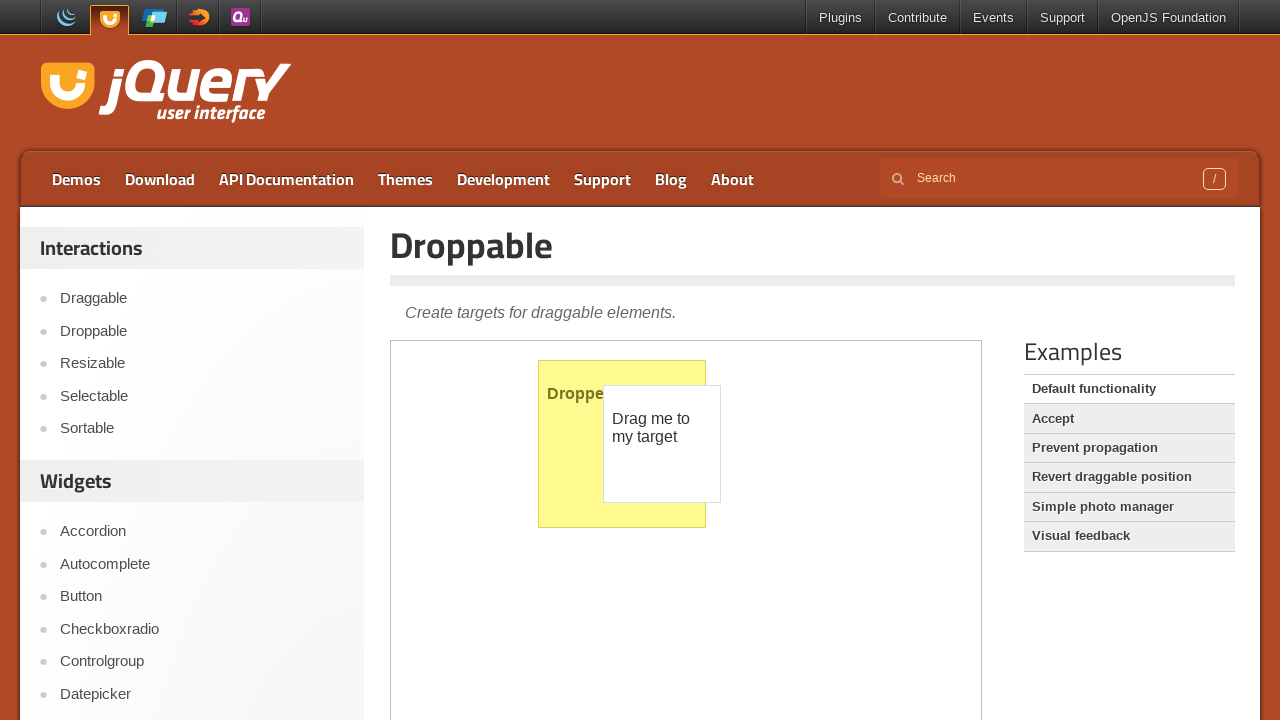